Tests browser back navigation by clicking a link, verifying the new URL, navigating back, and verifying the original URL is restored

Starting URL: https://kristinek.github.io/site/examples/actions

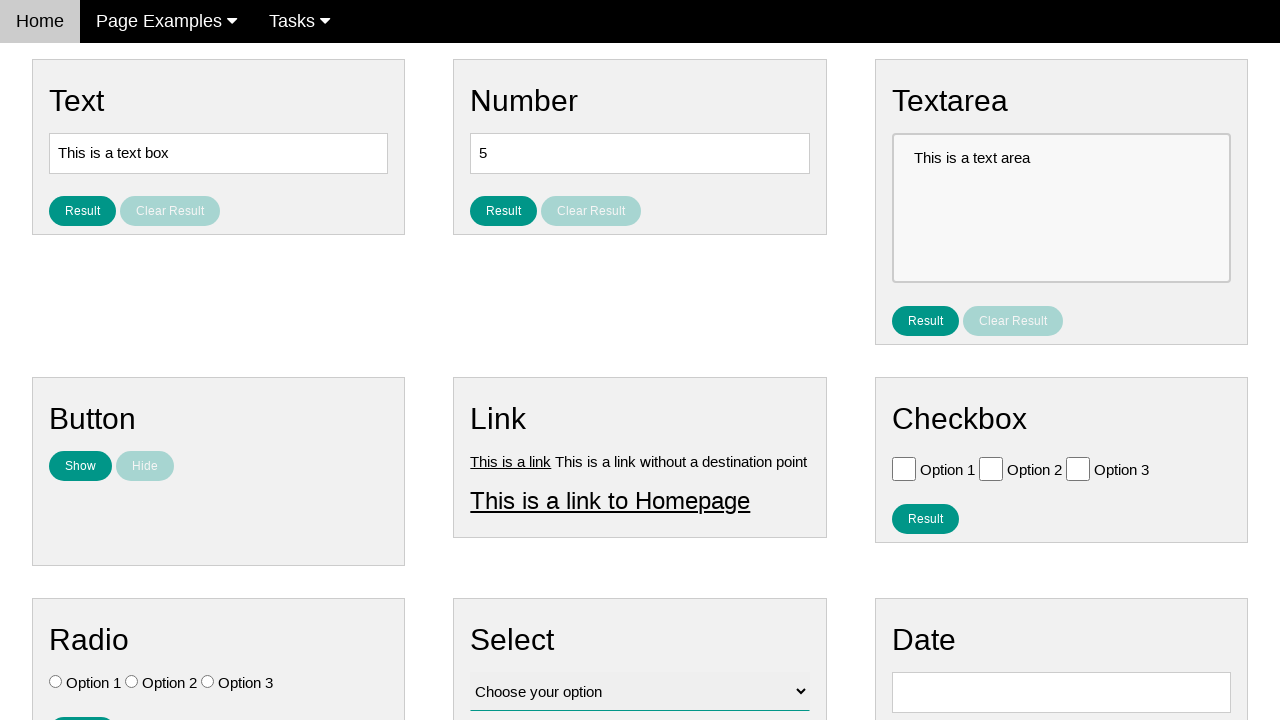

Verified initial URL is https://kristinek.github.io/site/examples/actions
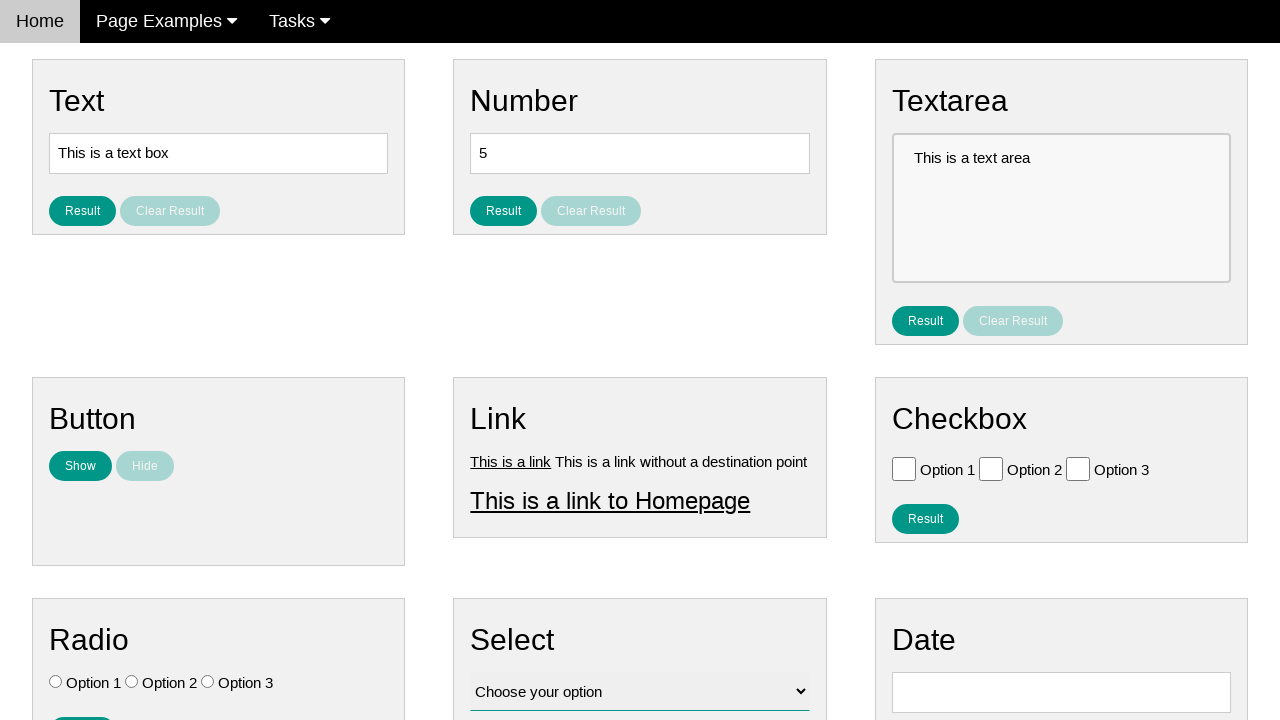

Clicked on Link 1 at (511, 461) on a[title='Link 1']
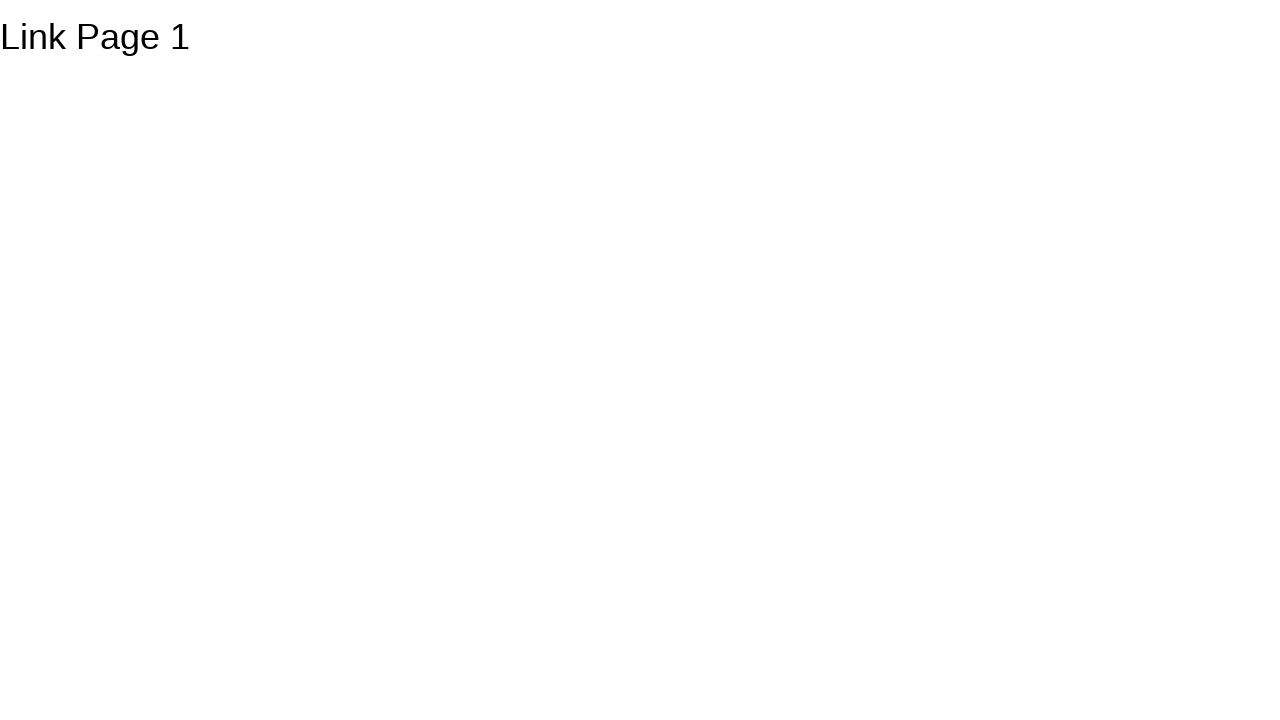

Verified URL changed to https://kristinek.github.io/site/examples/link1
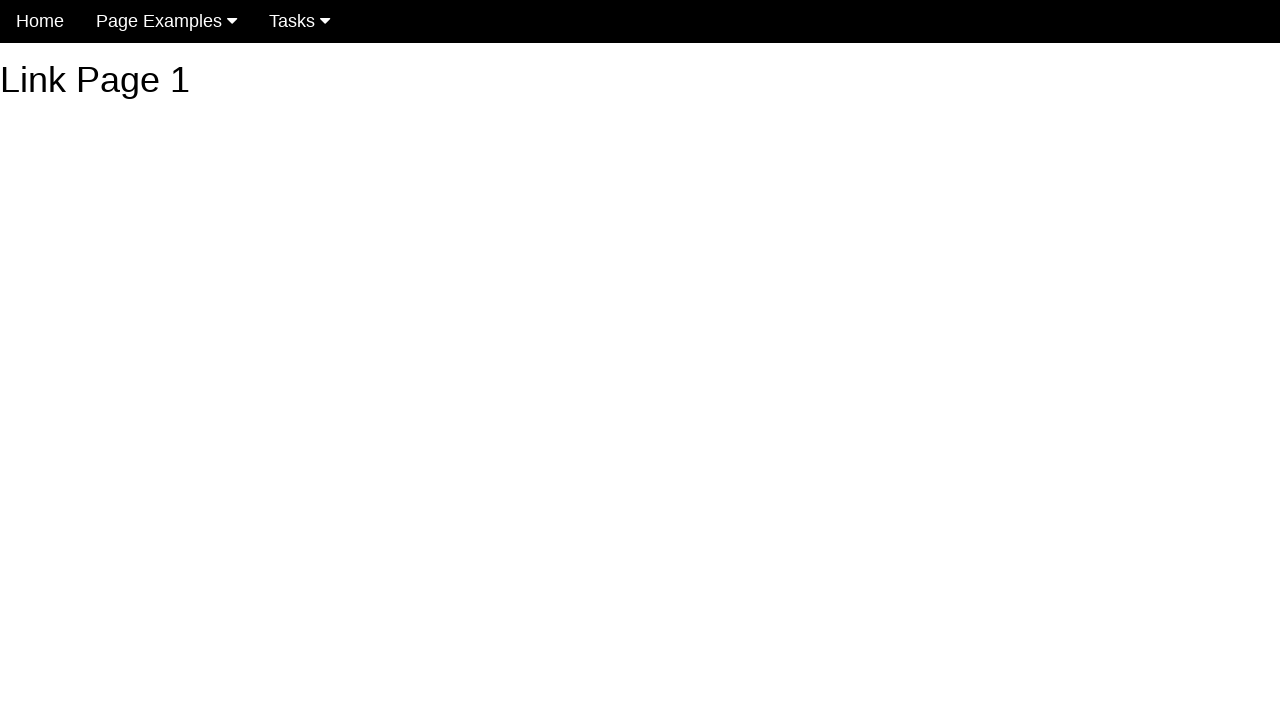

Navigated back using browser back button
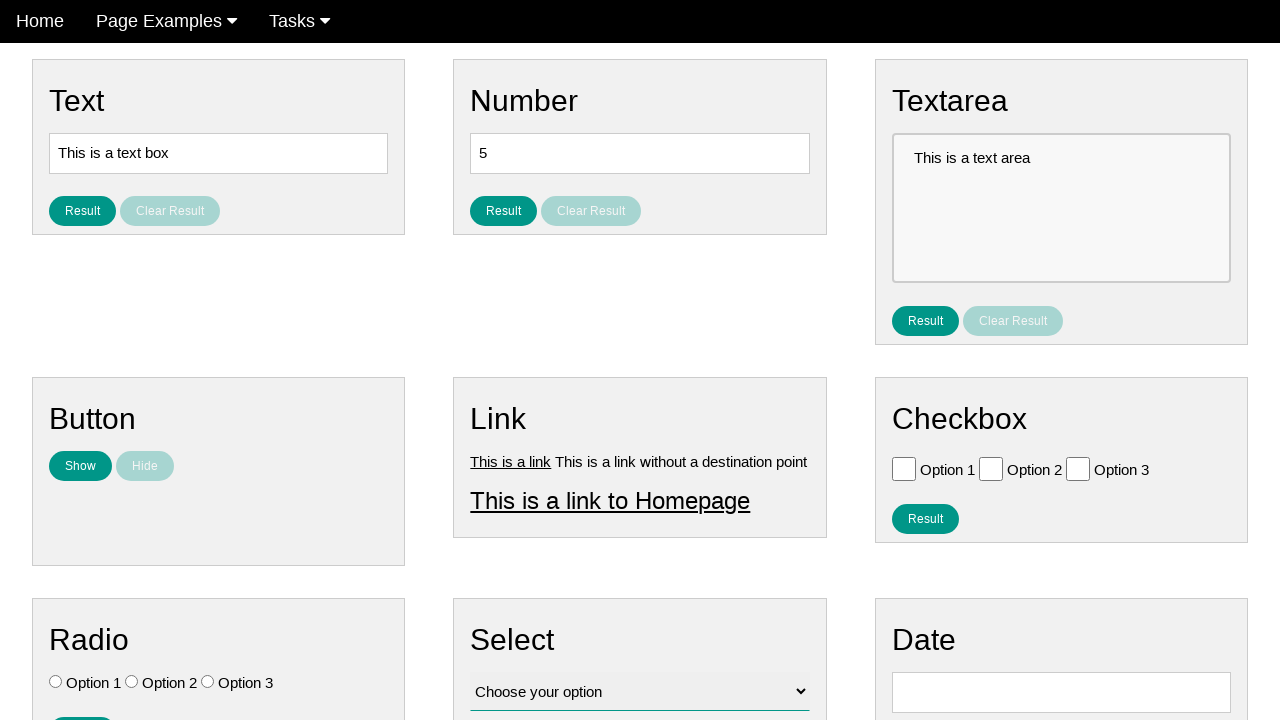

Verified URL returned to https://kristinek.github.io/site/examples/actions
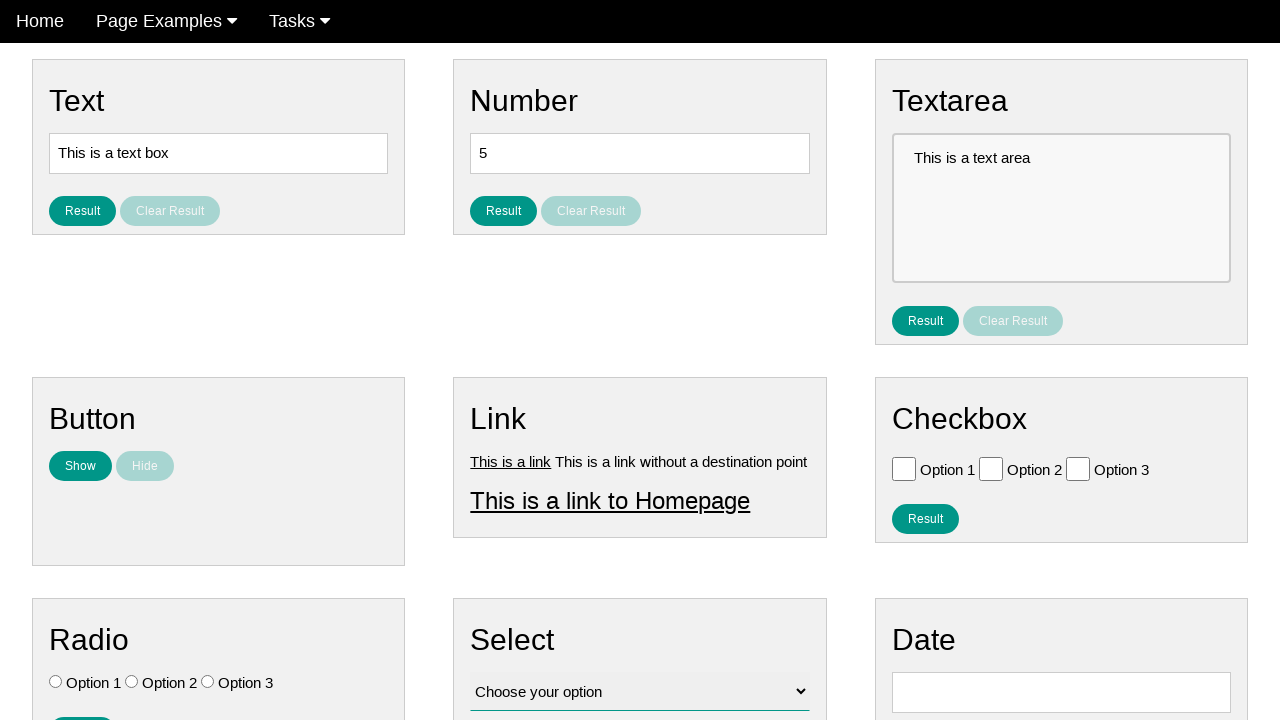

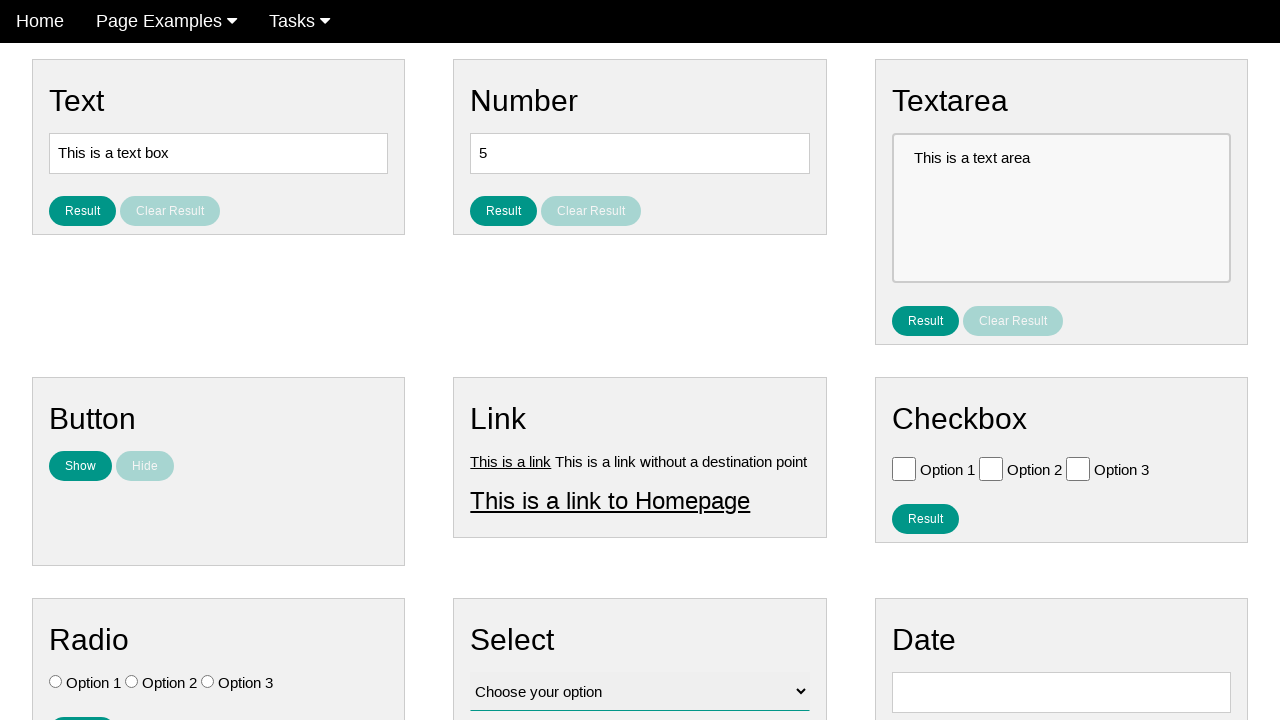